Tests adding a MacBook to cart and verifying the add to cart notification appears

Starting URL: https://naveenautomationlabs.com/opencart/index.php?route=common/home

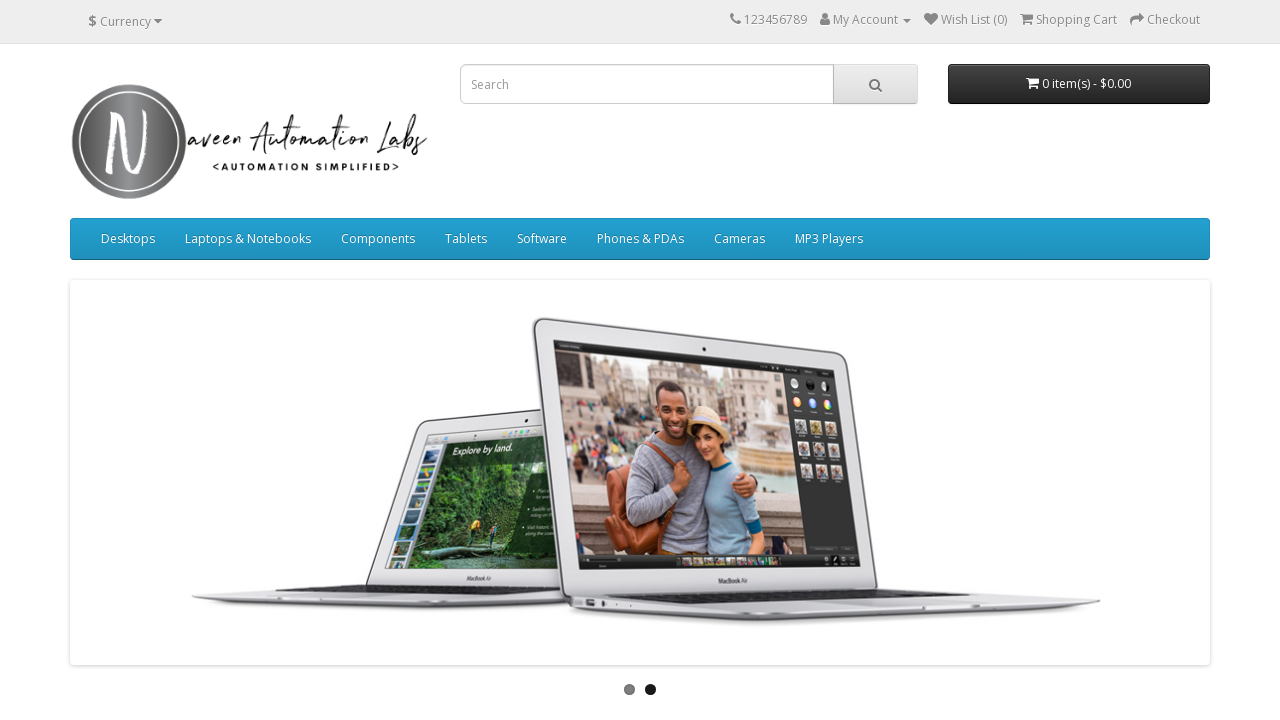

Clicked add to cart button for MacBook at (149, 360) on button[onclick*='cart.add']
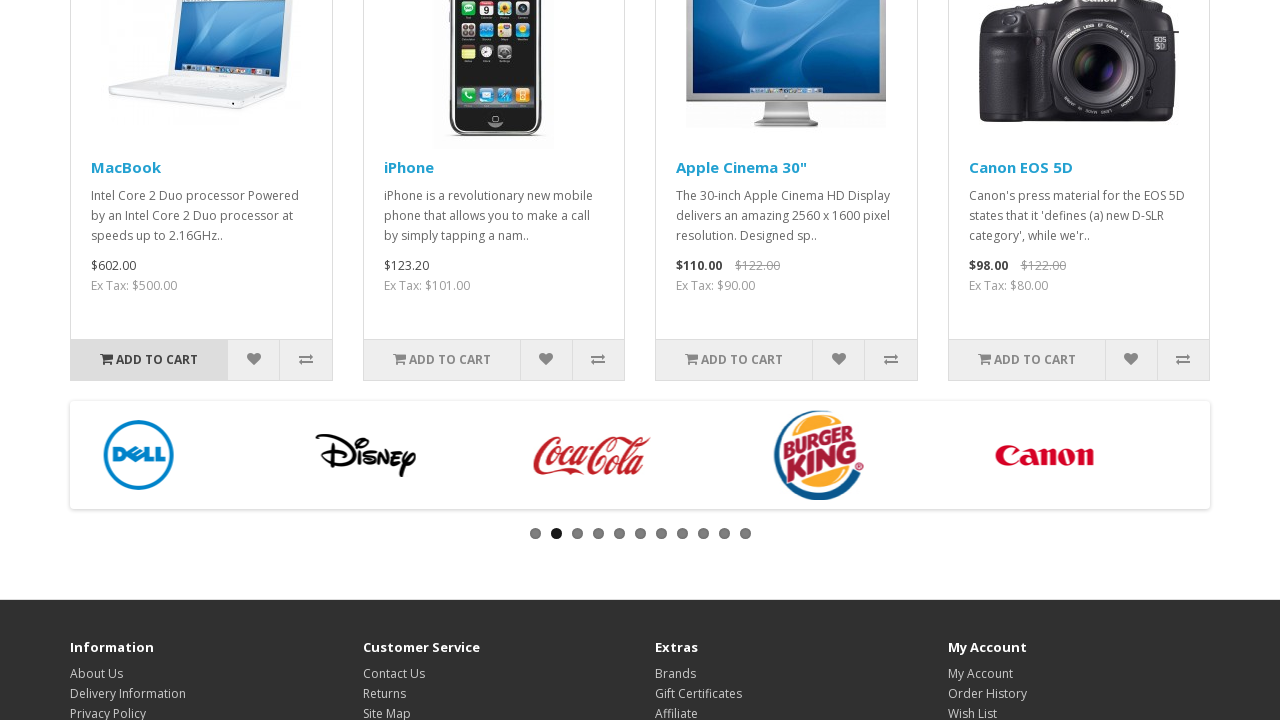

Cart notification appeared successfully
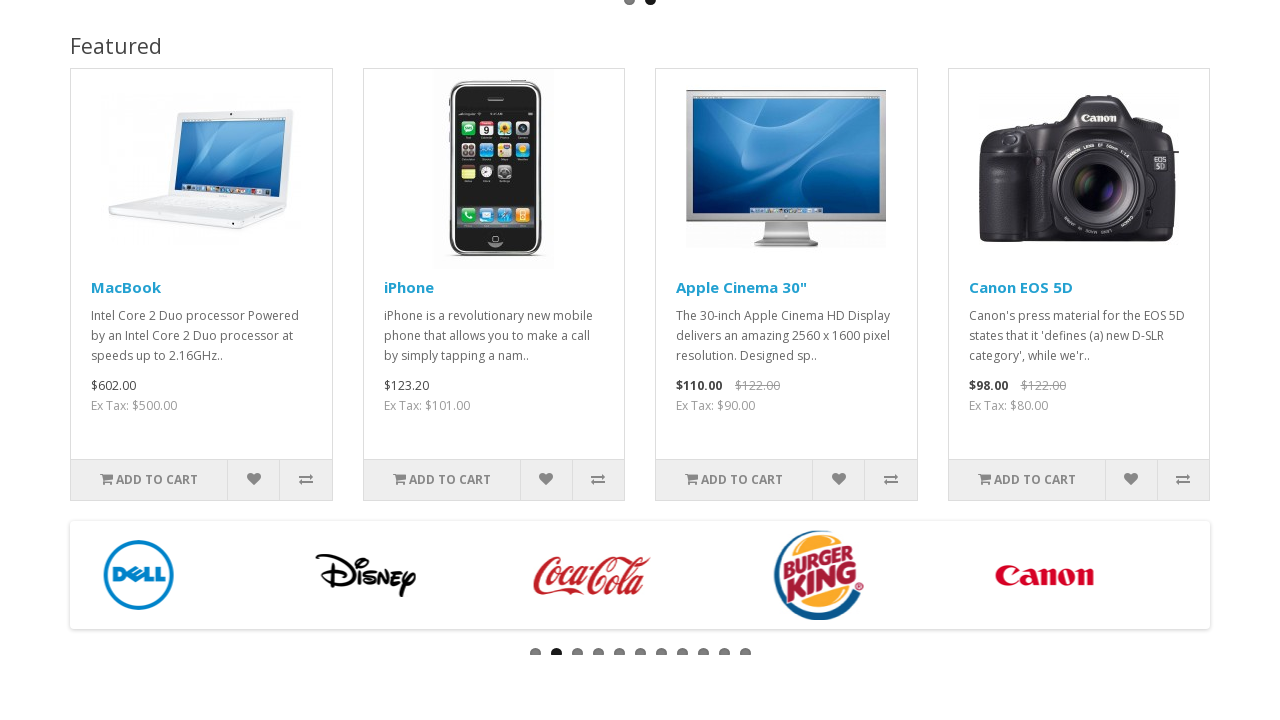

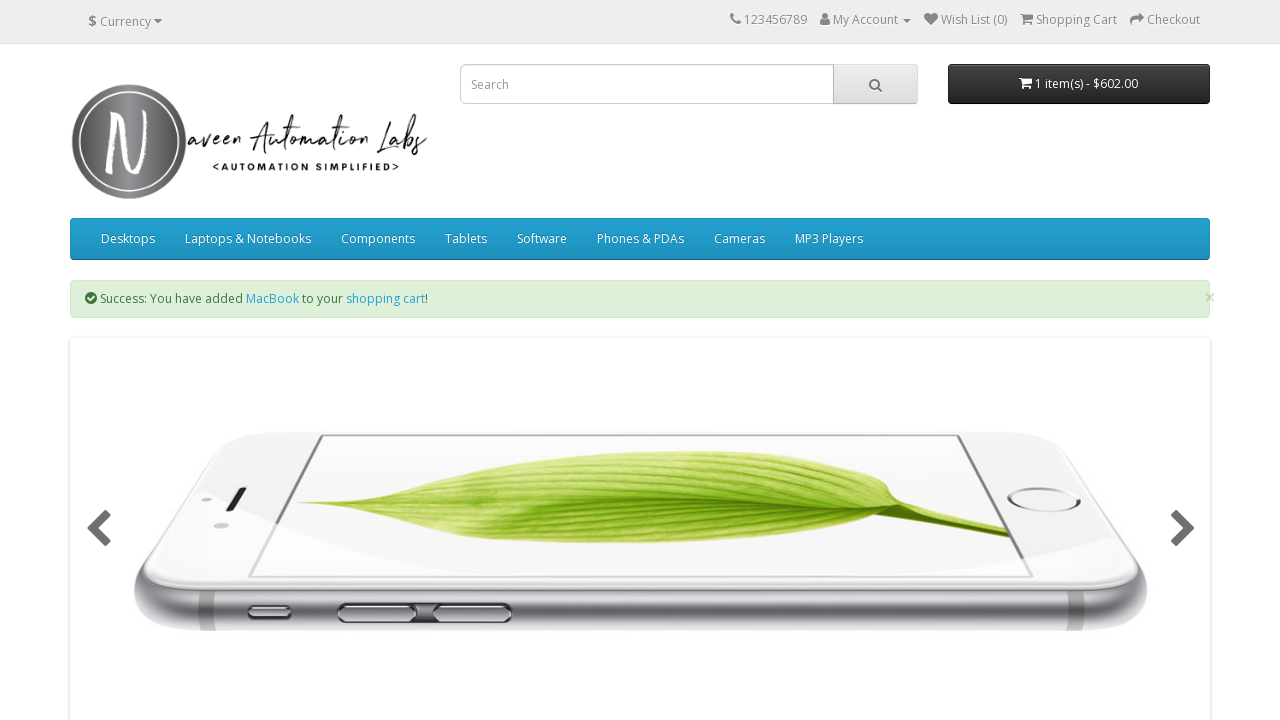